Tests opting out of A/B tests by setting an opt-out cookie before navigating to the A/B test page

Starting URL: http://the-internet.herokuapp.com

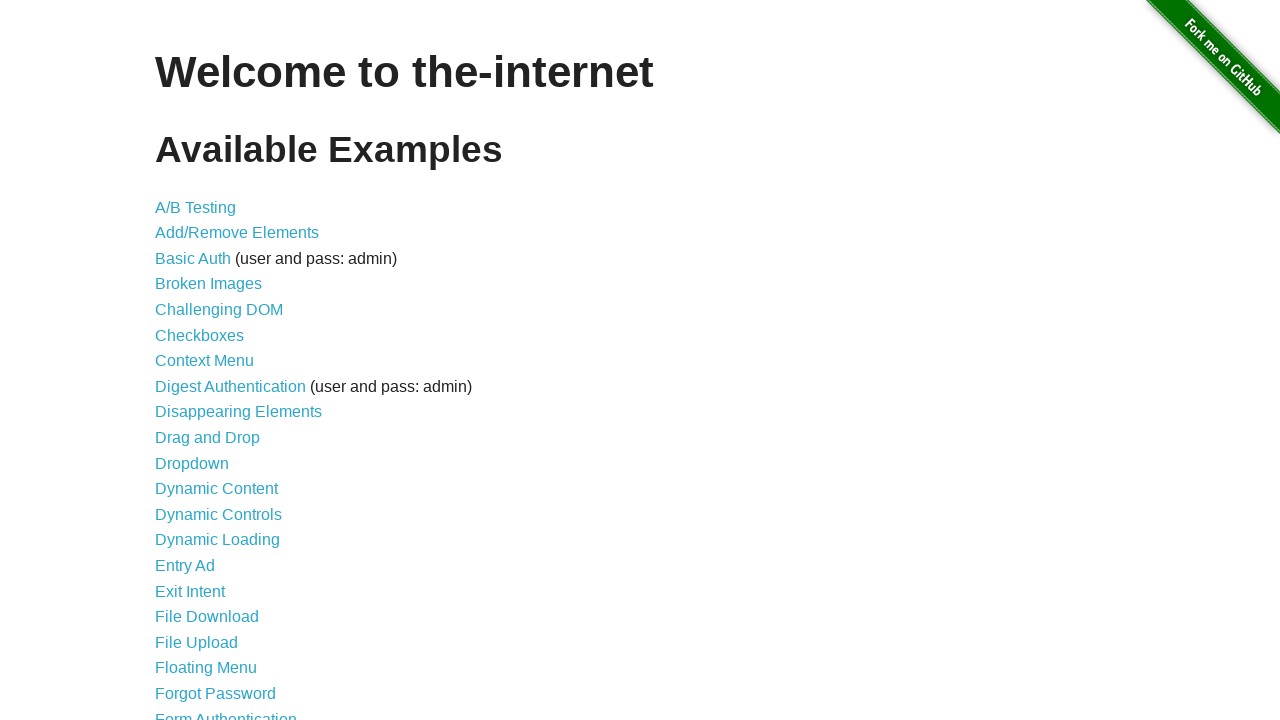

Added optimizelyOptOut cookie to opt out of A/B tests
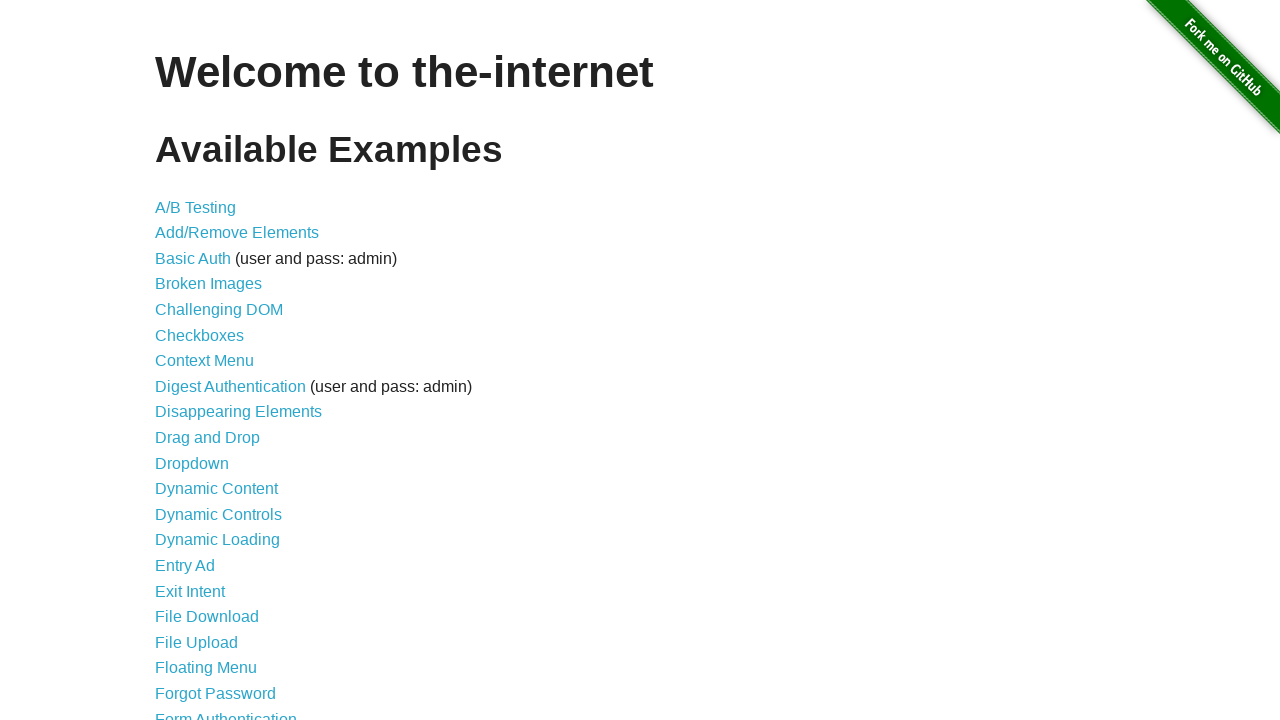

Navigated to A/B test page
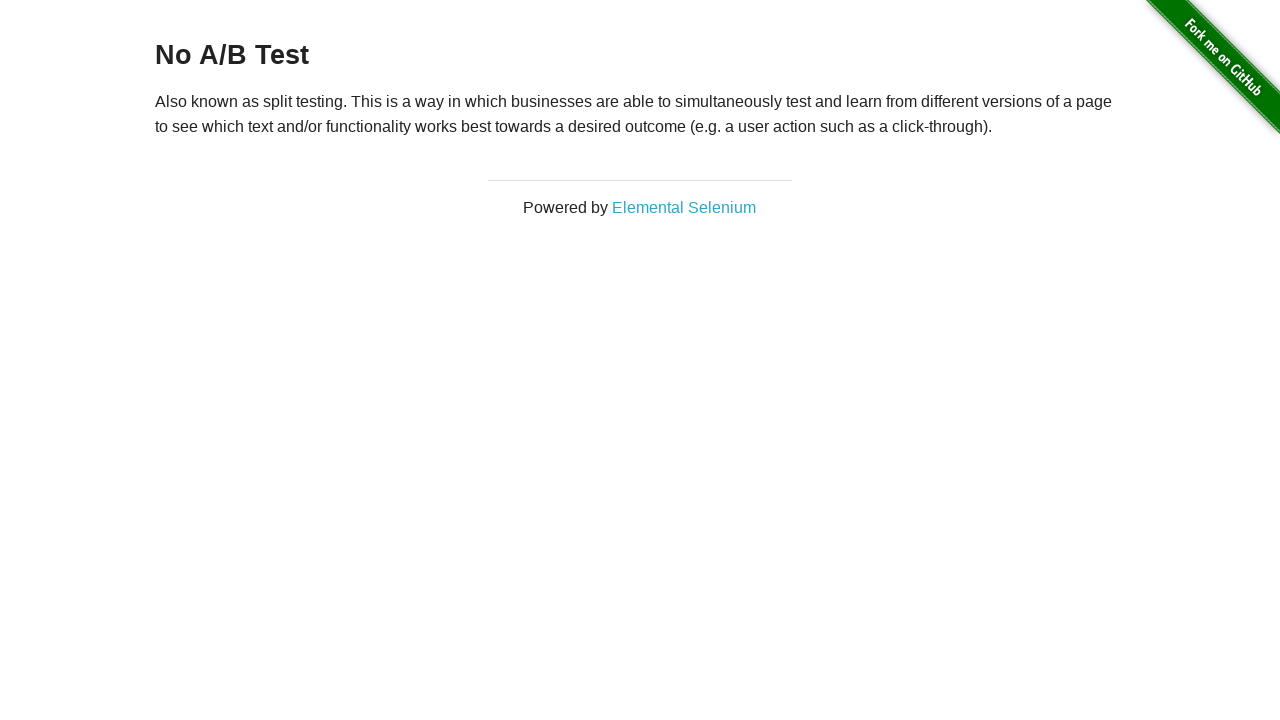

Retrieved heading text from page
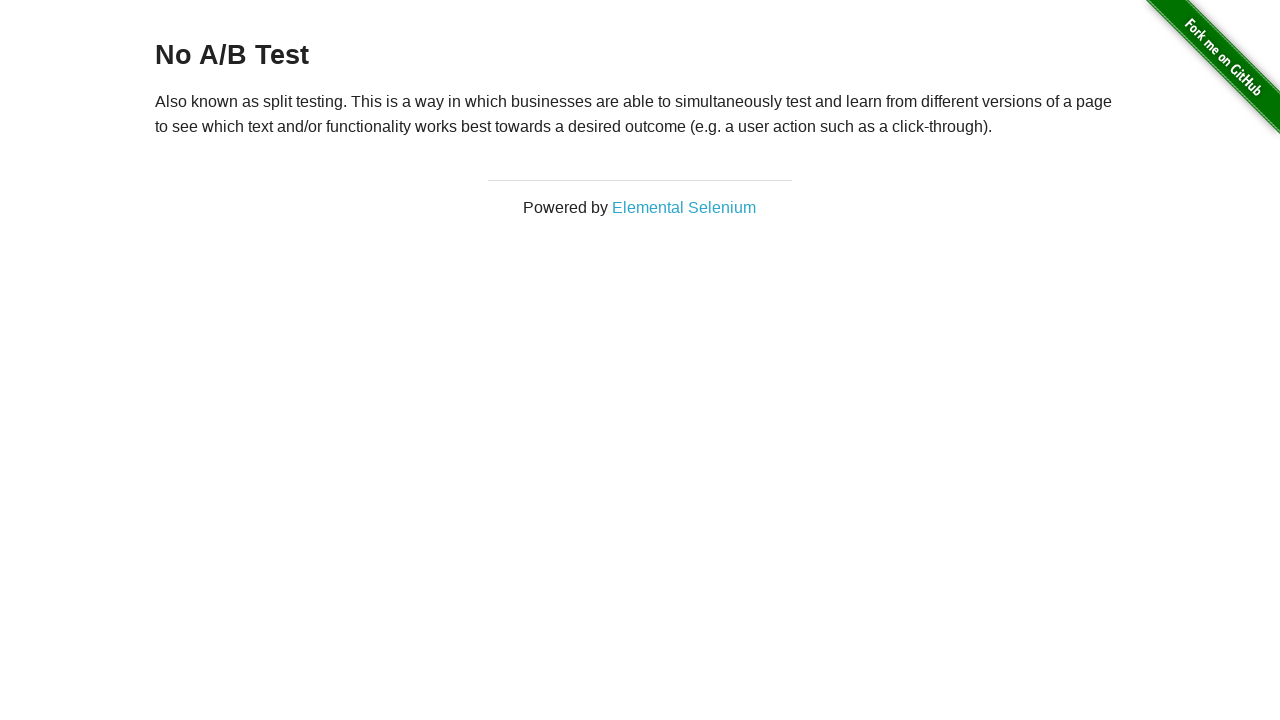

Verified opt-out successful: heading shows 'No A/B Test'
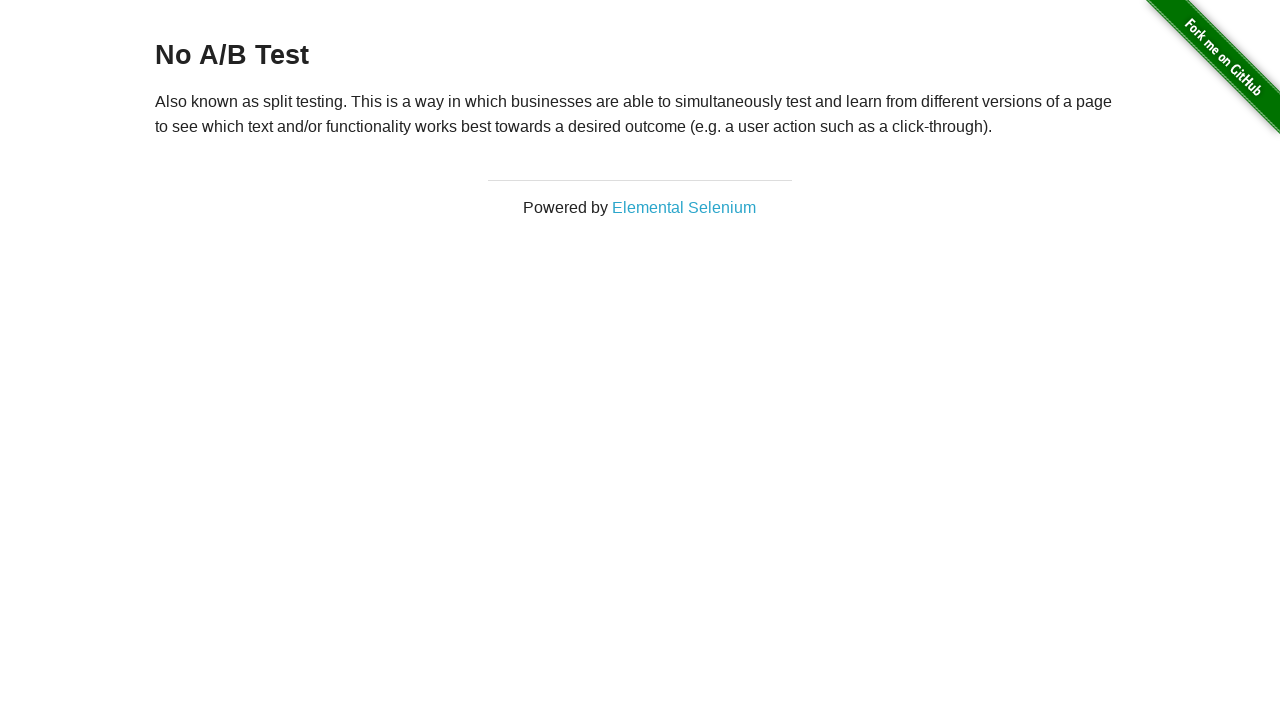

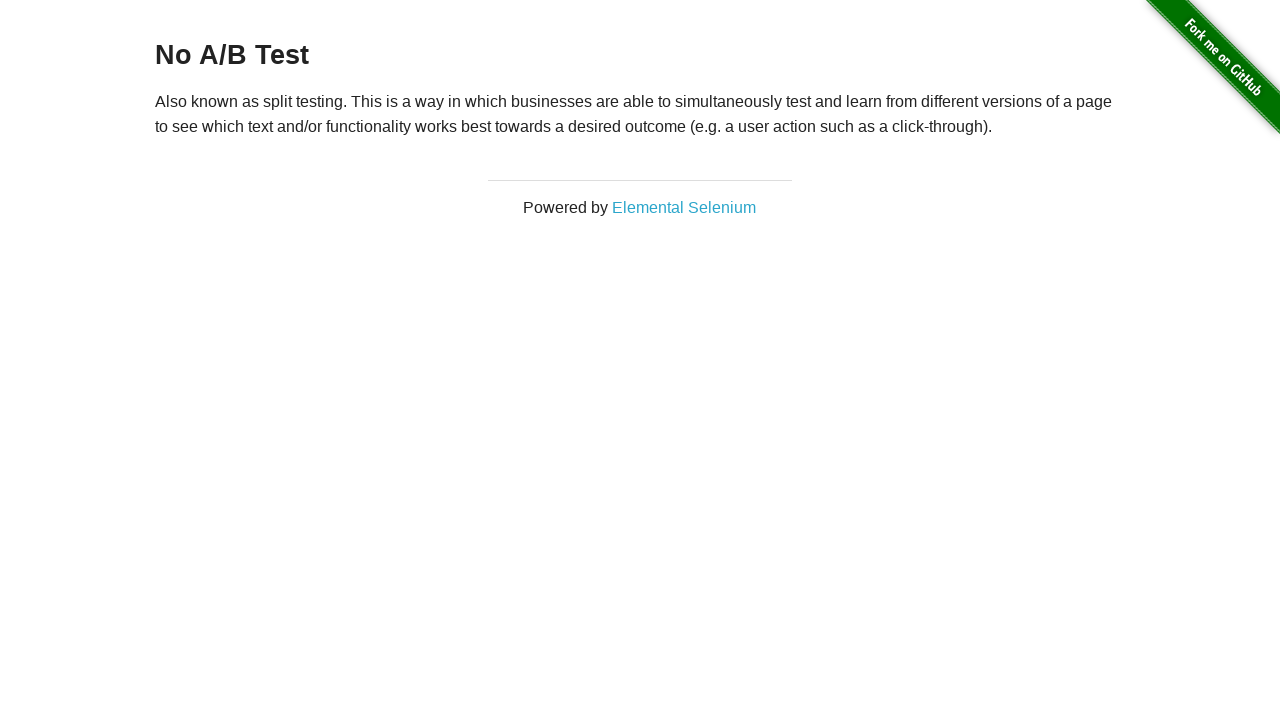